Tests an automation practice page by clicking a checkbox, selecting a dropdown option based on the checkbox label, entering the label text in an input field, clicking an alert button, and verifying the alert message contains the expected text.

Starting URL: https://www.rahulshettyacademy.com/AutomationPractice/

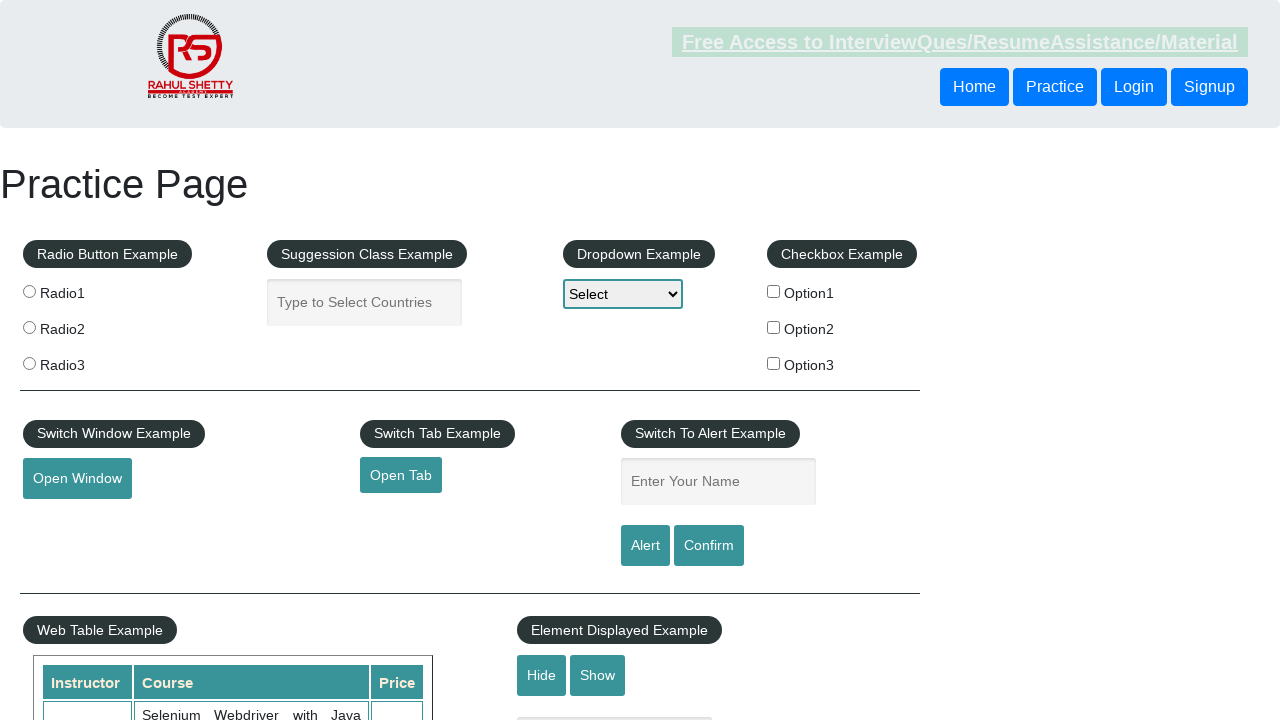

Clicked checkbox option 2 at (774, 327) on #checkBoxOption2
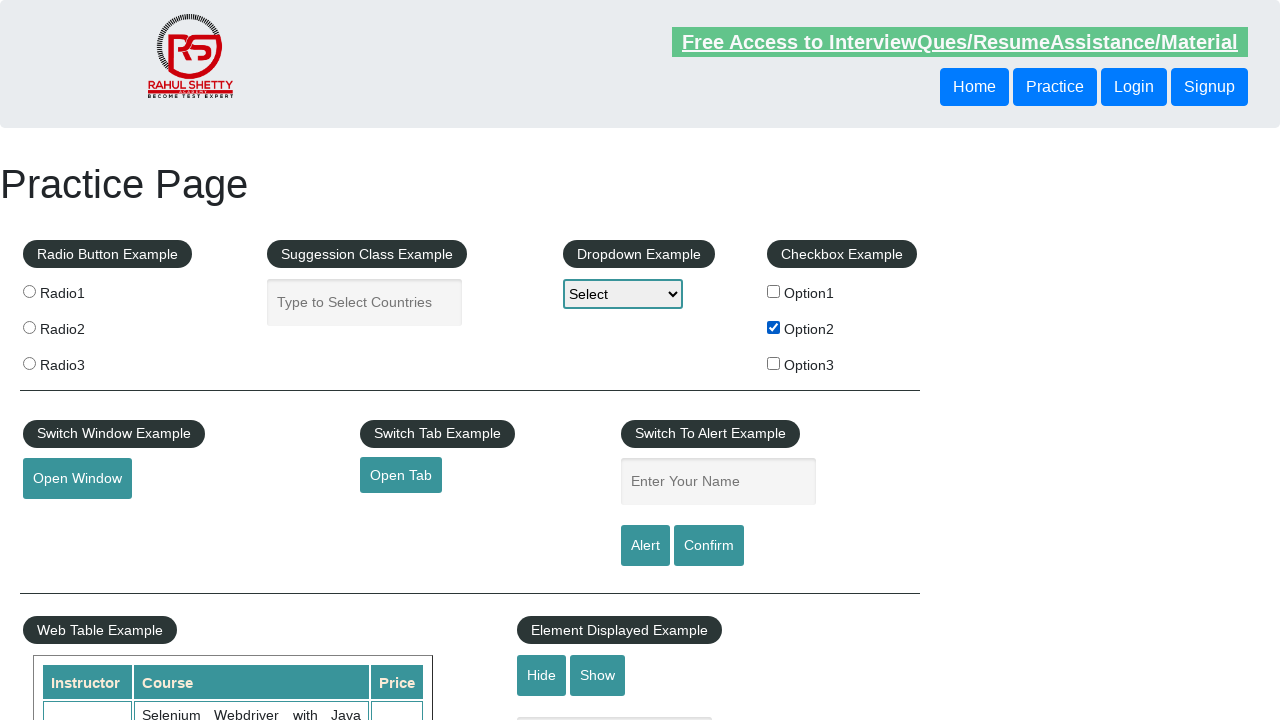

Retrieved label text from second checkbox: 'Option2'
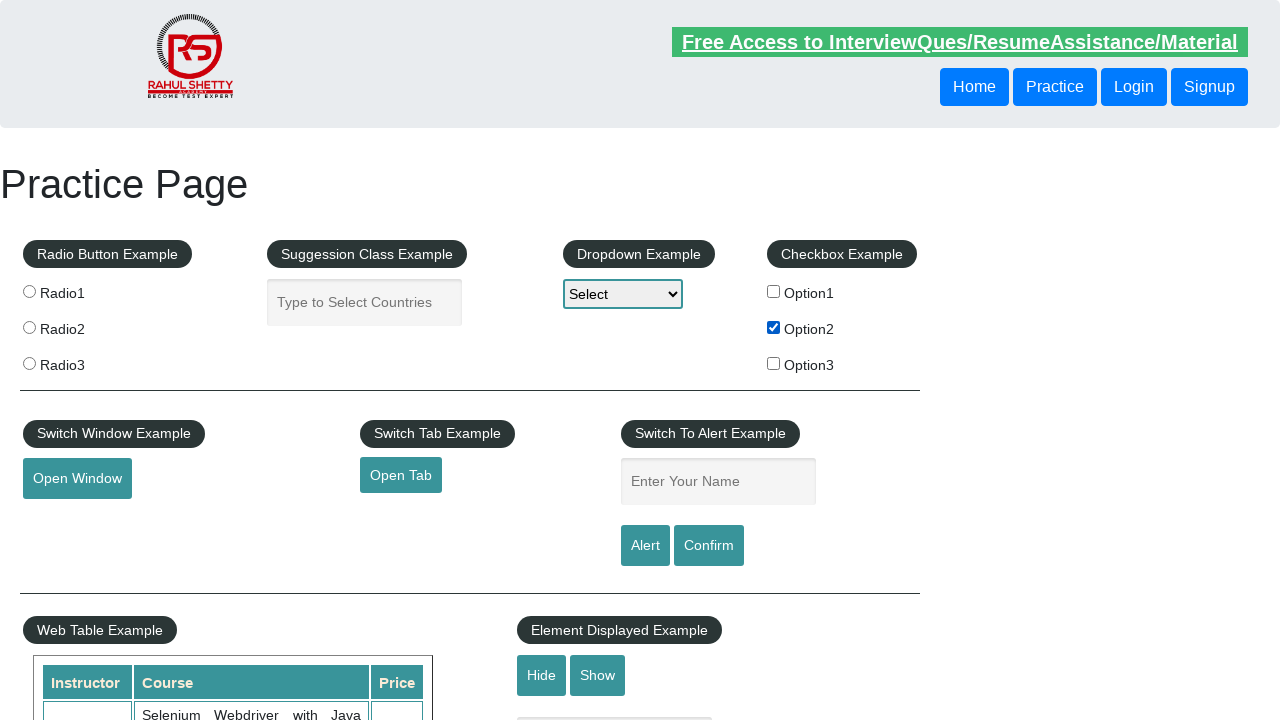

Selected dropdown option with label 'Option2' on #dropdown-class-example
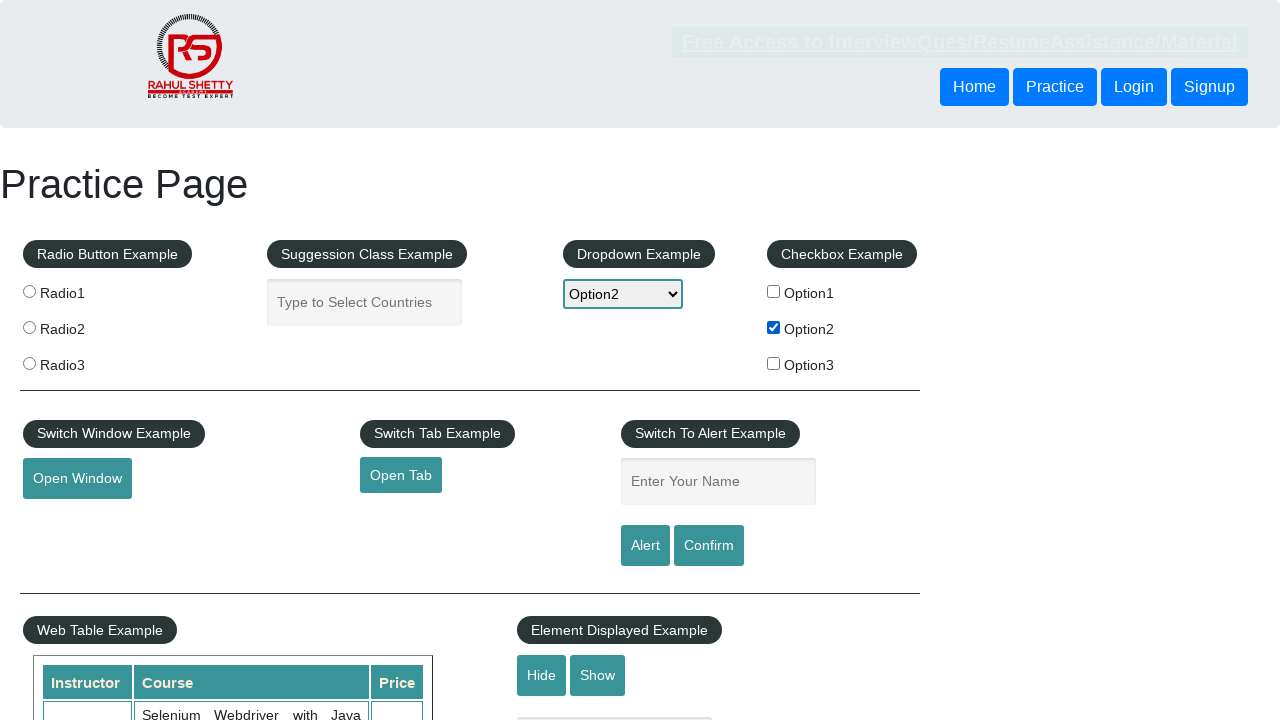

Entered label text 'Option2' into name input field on #name
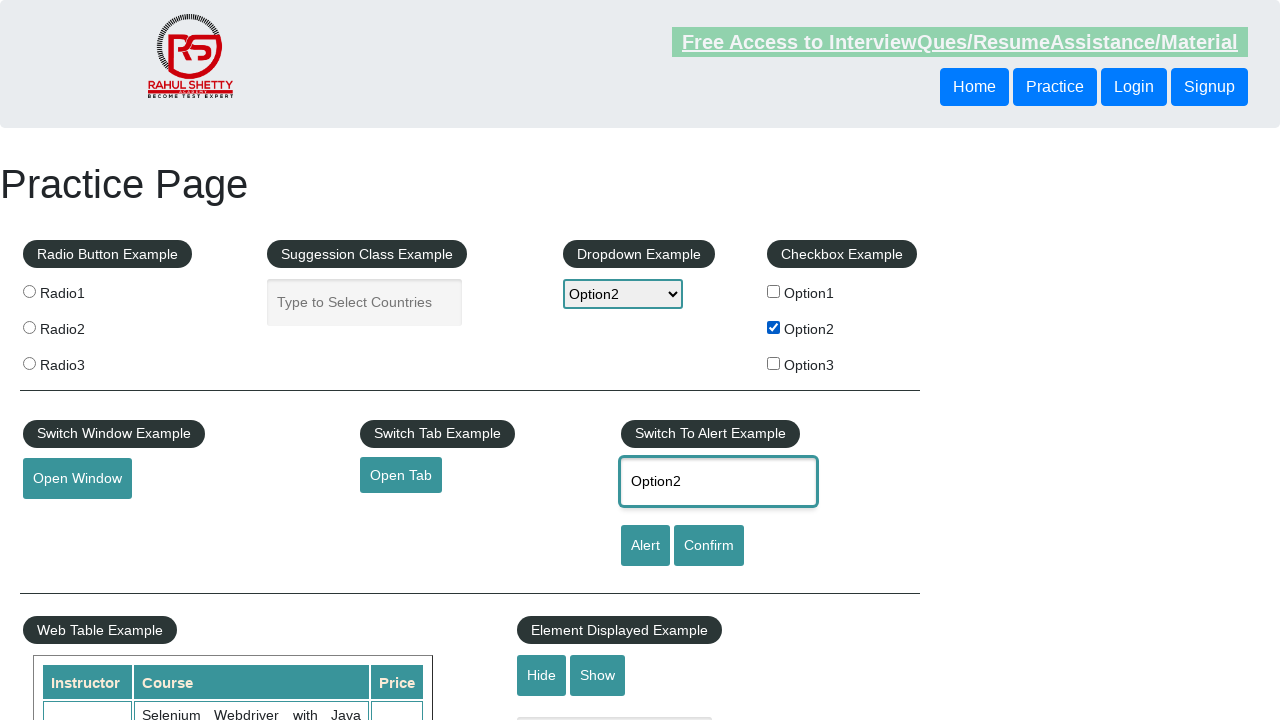

Clicked alert button at (645, 546) on #alertbtn
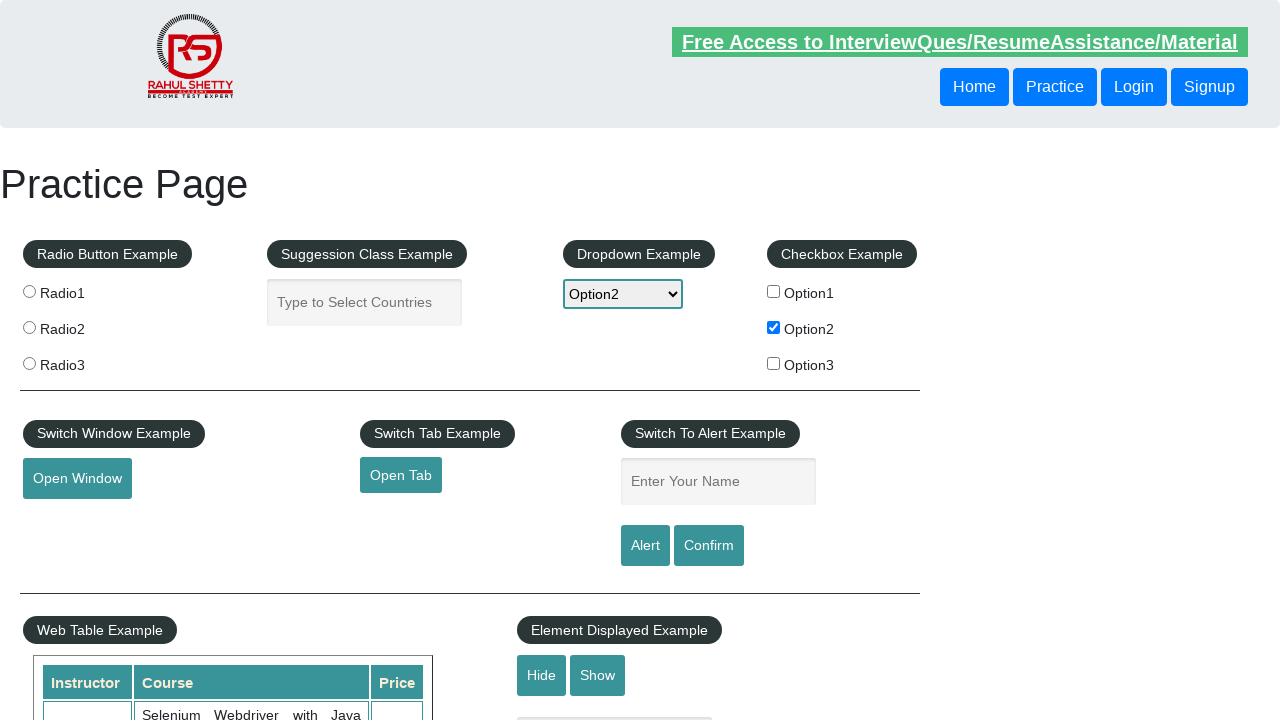

Alert dialog accepted
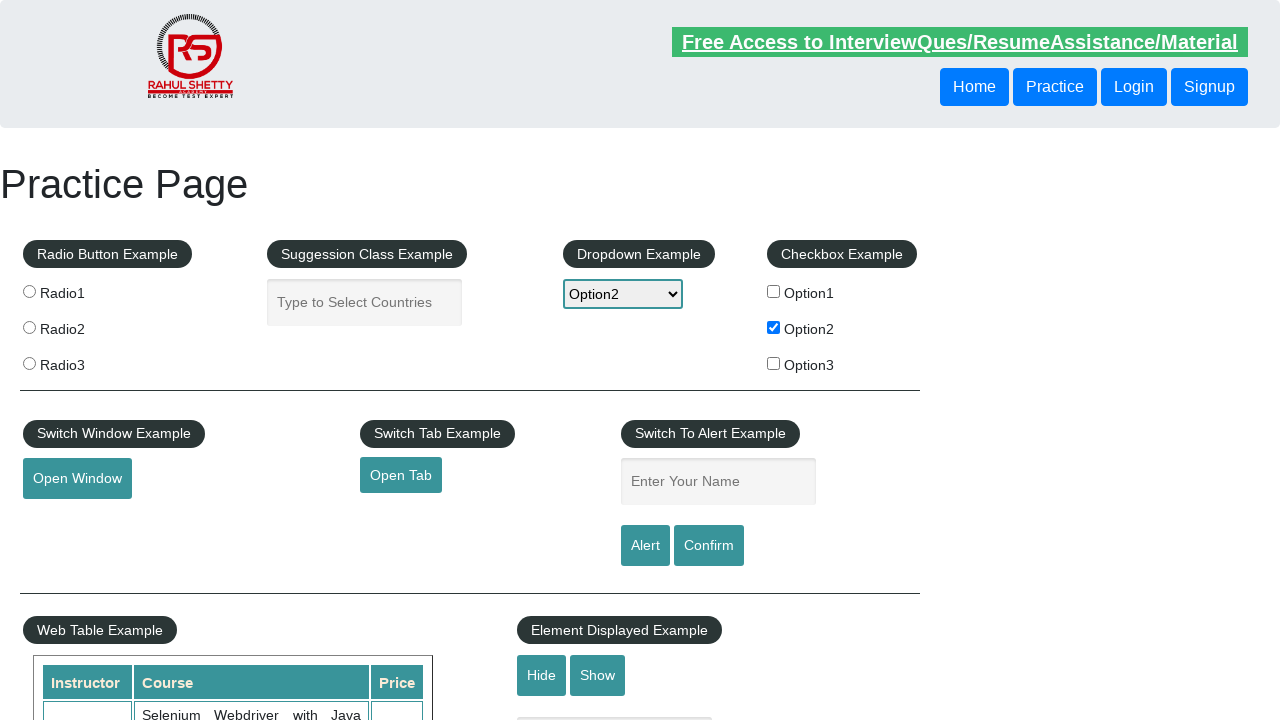

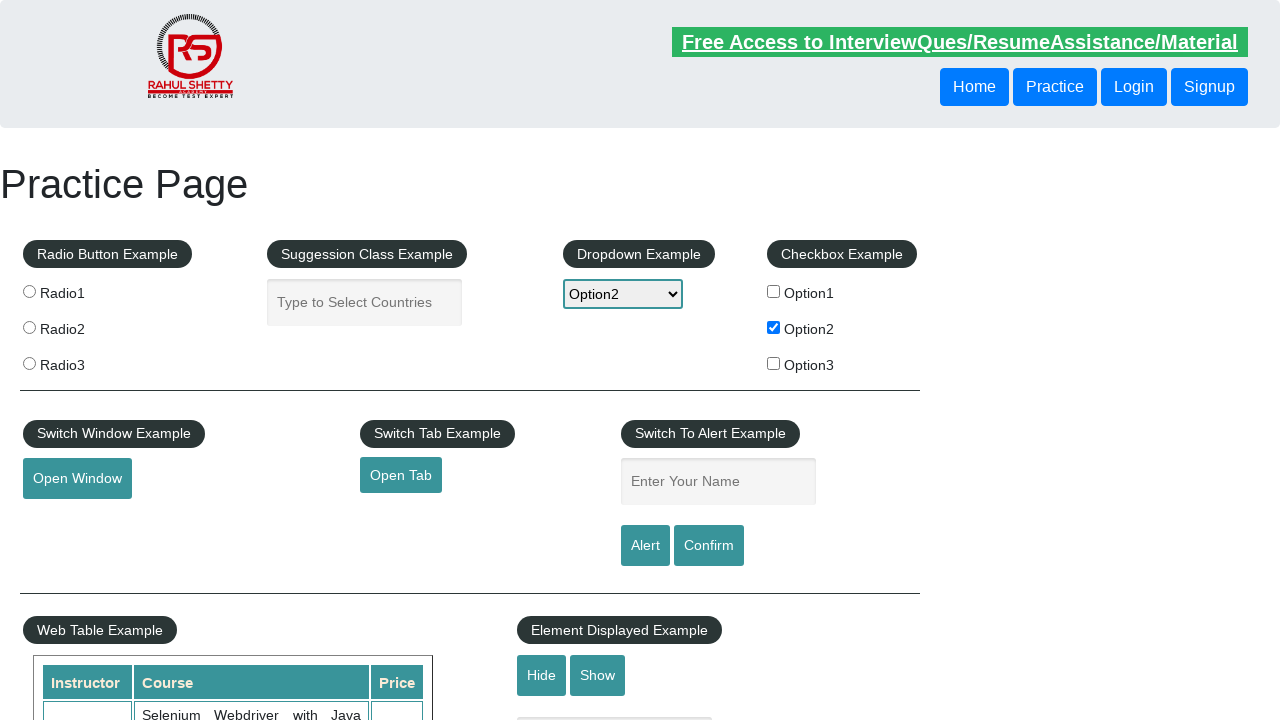